Tests clicking on a collapsible section to expand it, then waits for a link to become clickable and clicks it to navigate to an about page

Starting URL: https://eviltester.github.io/synchole/collapseable.html

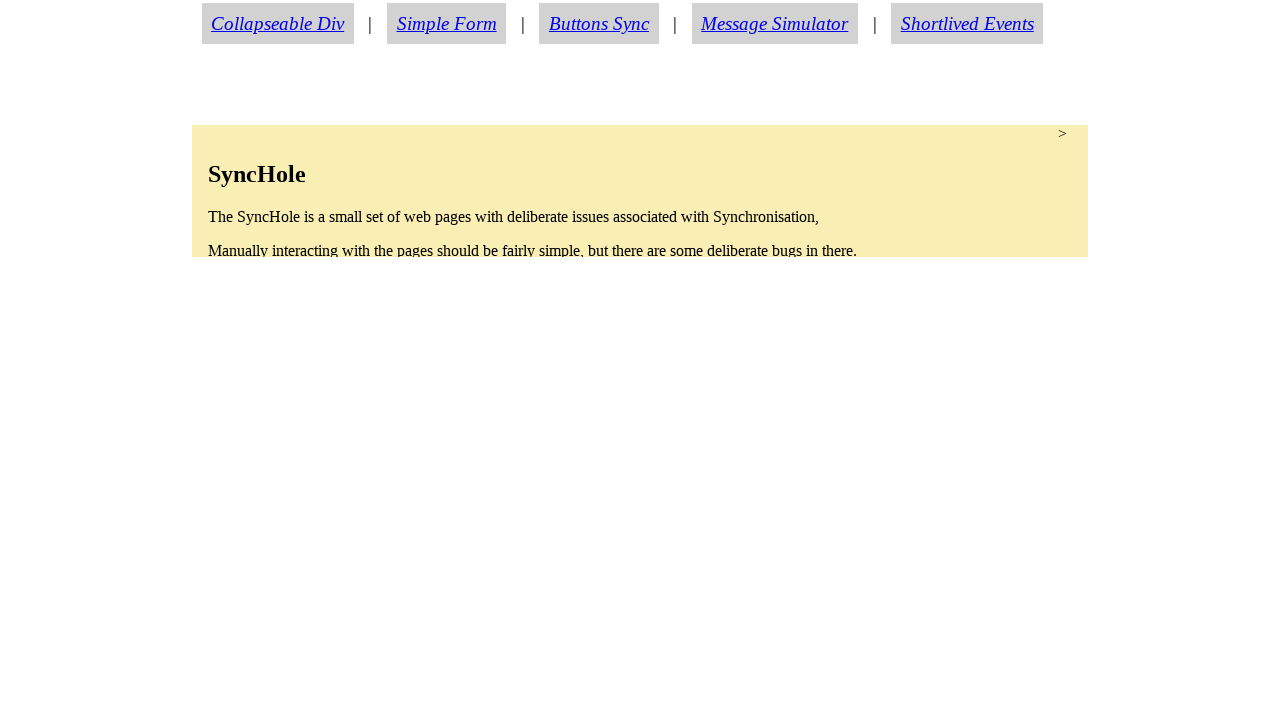

Clicked collapsible section to expand it at (640, 191) on section.condense
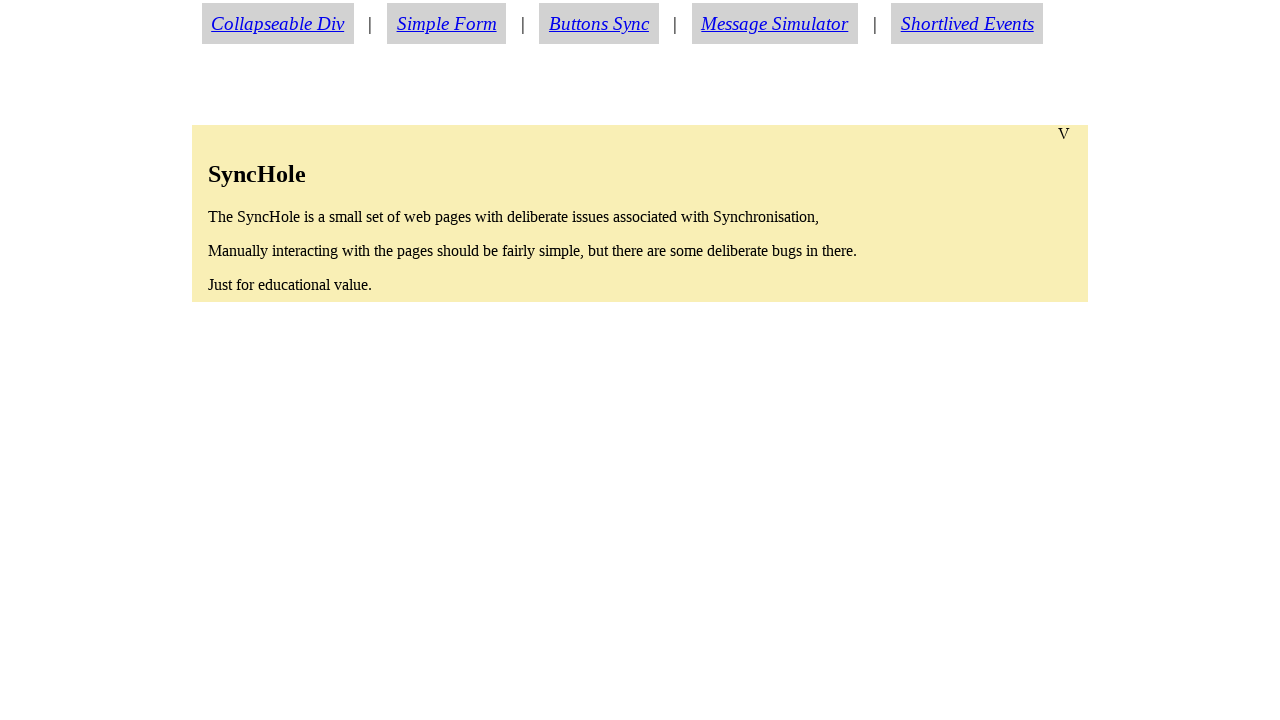

About link became visible after expanding collapsible section
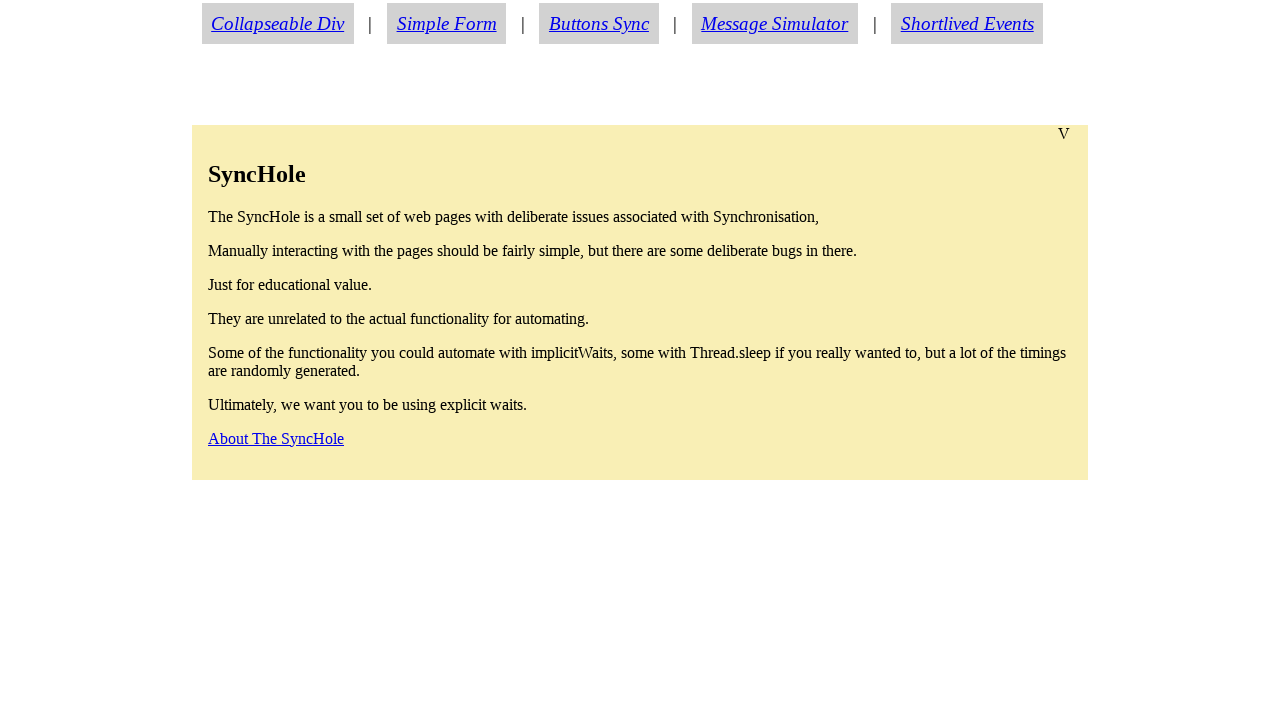

Clicked about link to navigate at (276, 438) on a#aboutlink
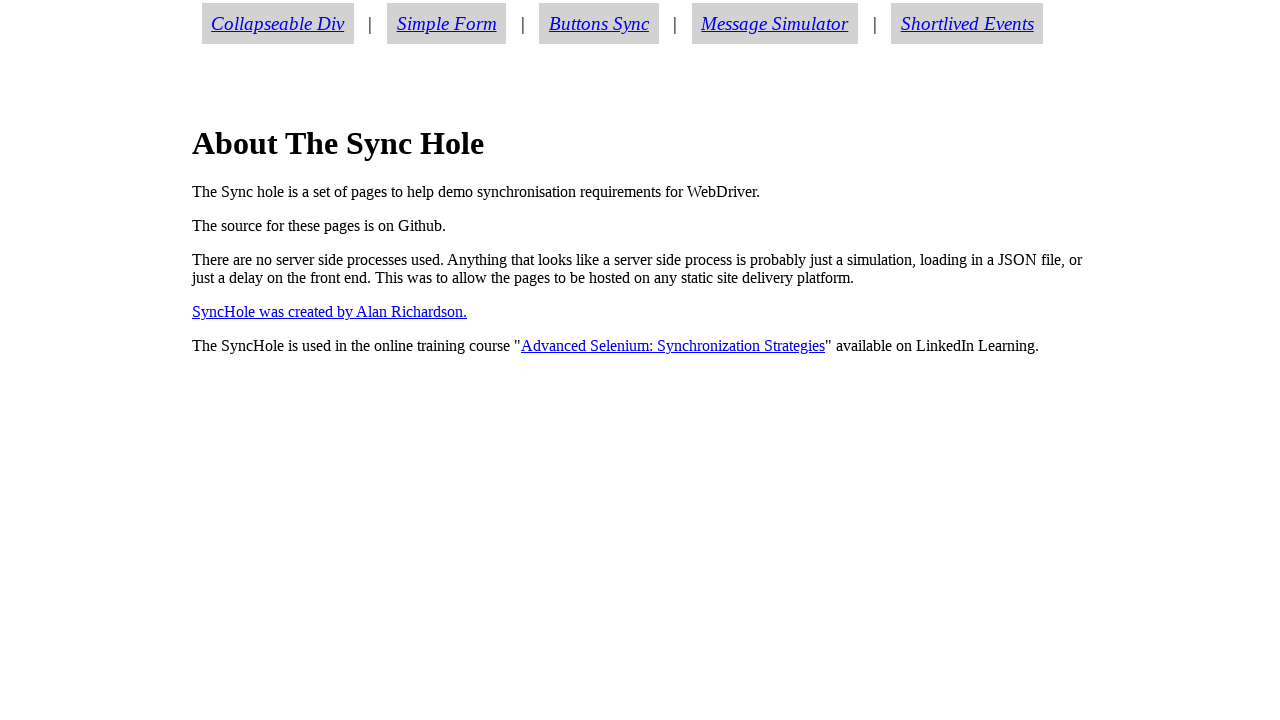

Successfully navigated to about page
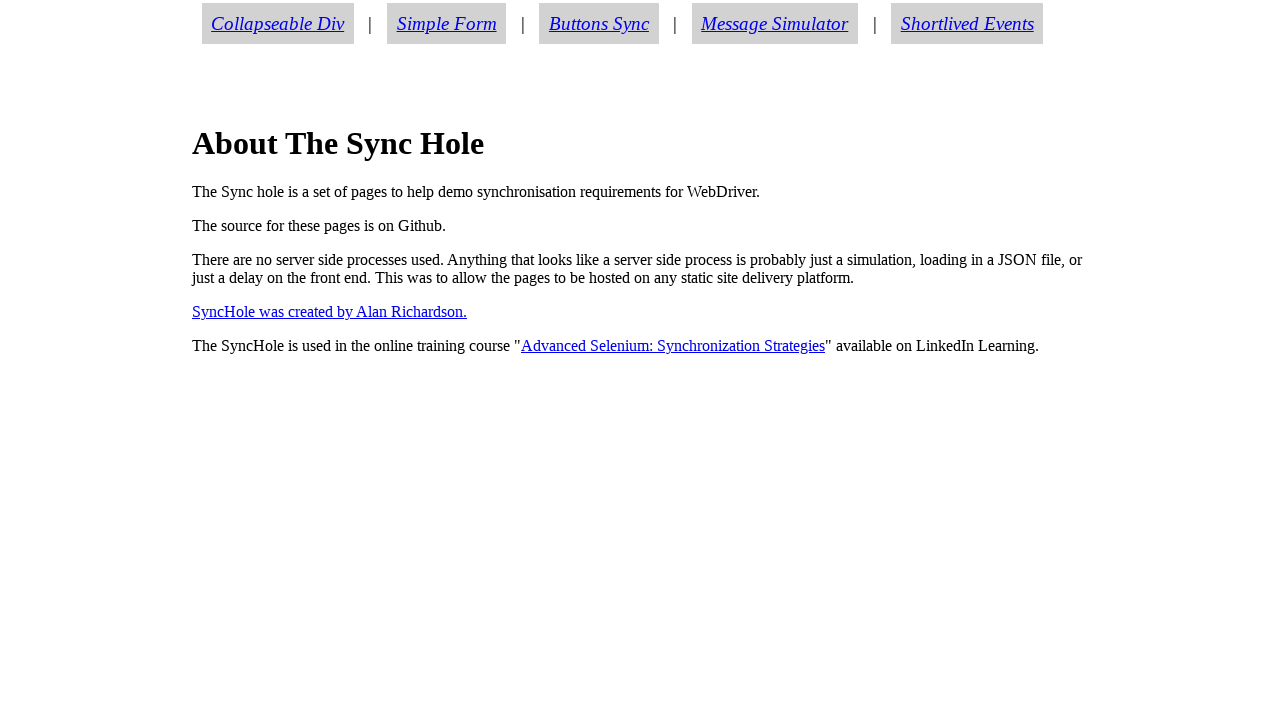

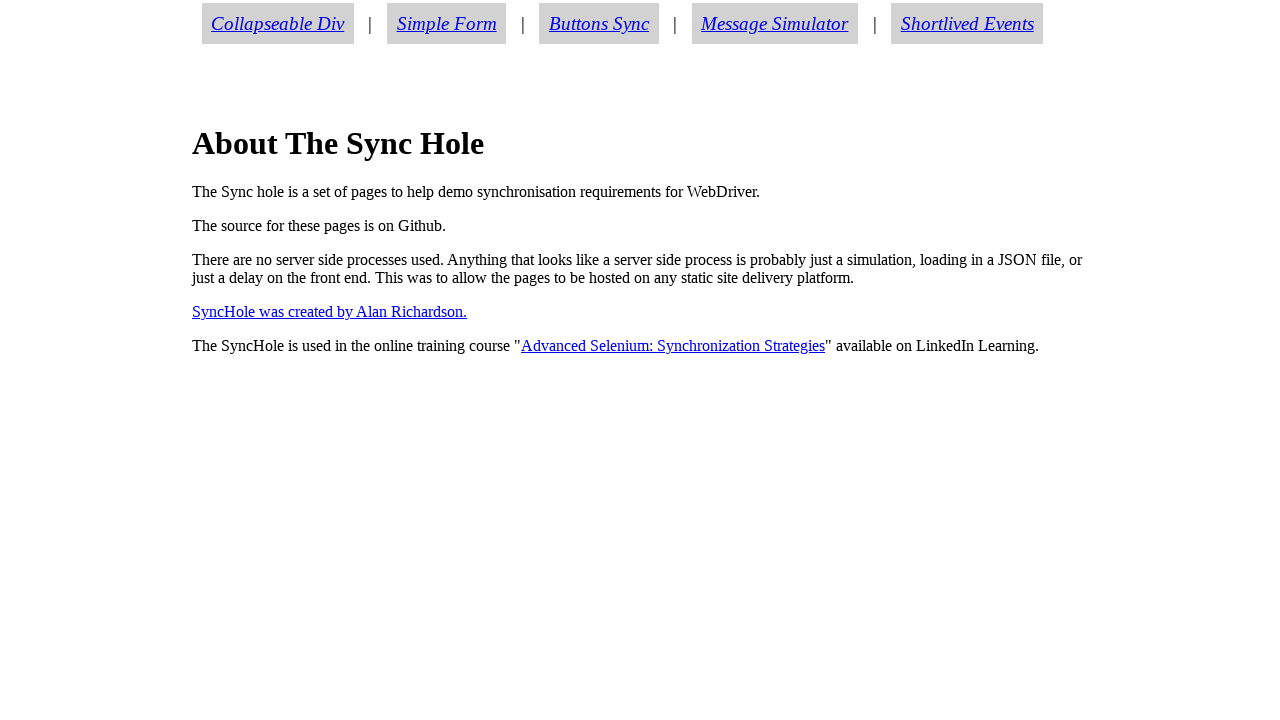